Navigates to the Sauce Demo login page, sets viewport size, and verifies the page loads successfully

Starting URL: https://www.saucedemo.com/

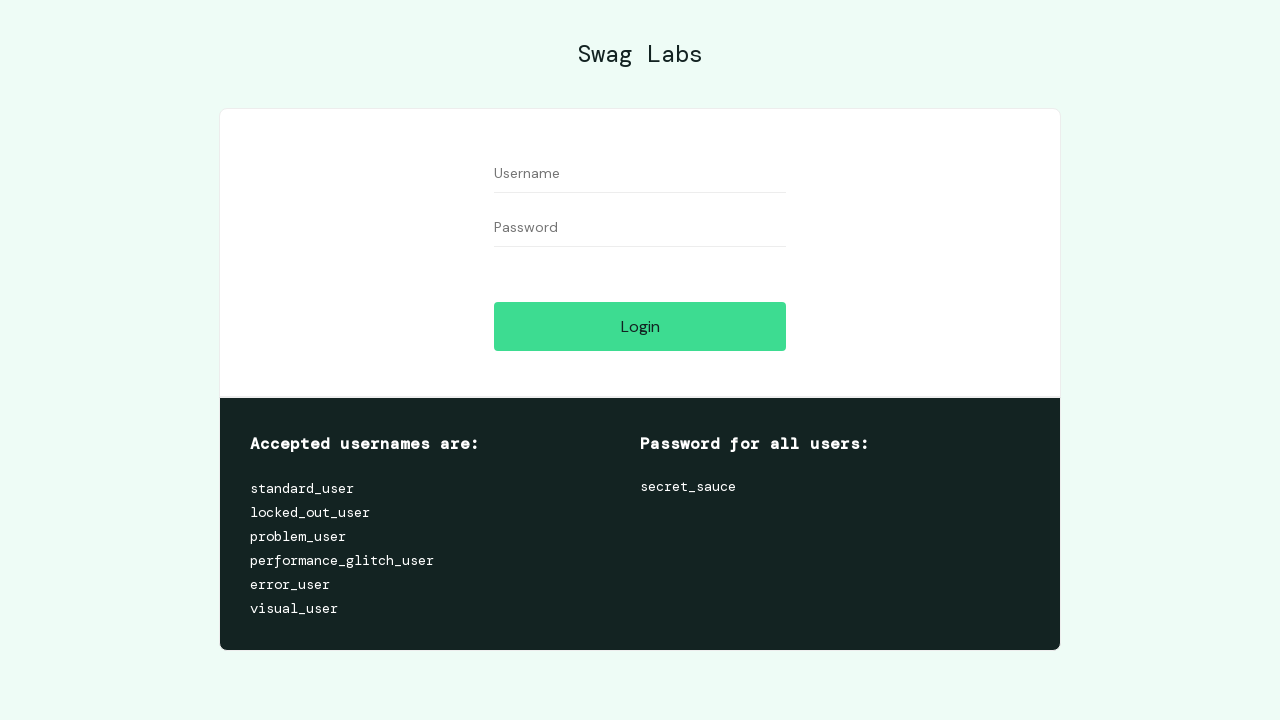

Set viewport size to 500x500
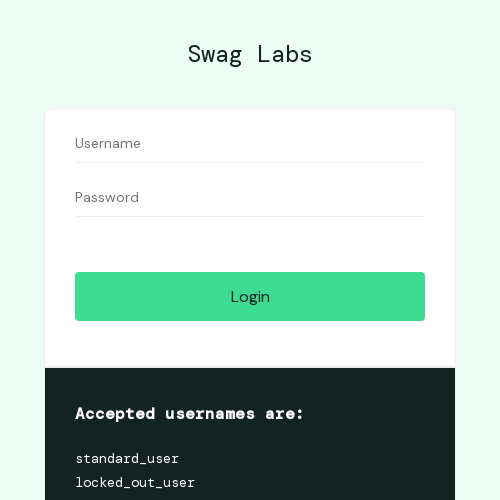

Sauce Demo login page fully loaded
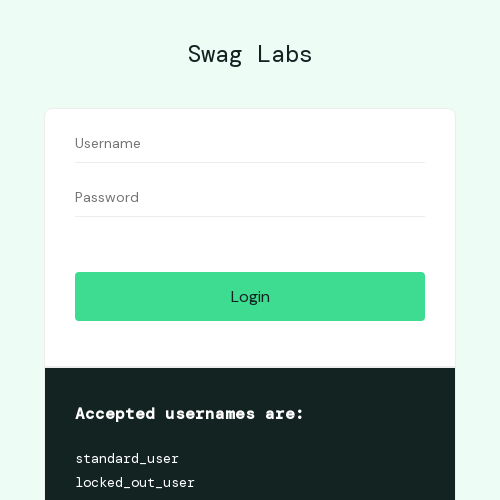

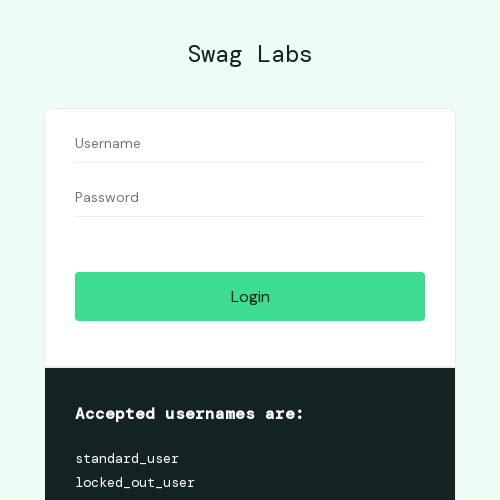